Tests navigation through the Shifting Content section by clicking on menu links and verifying list items are present on the page

Starting URL: https://the-internet.herokuapp.com/

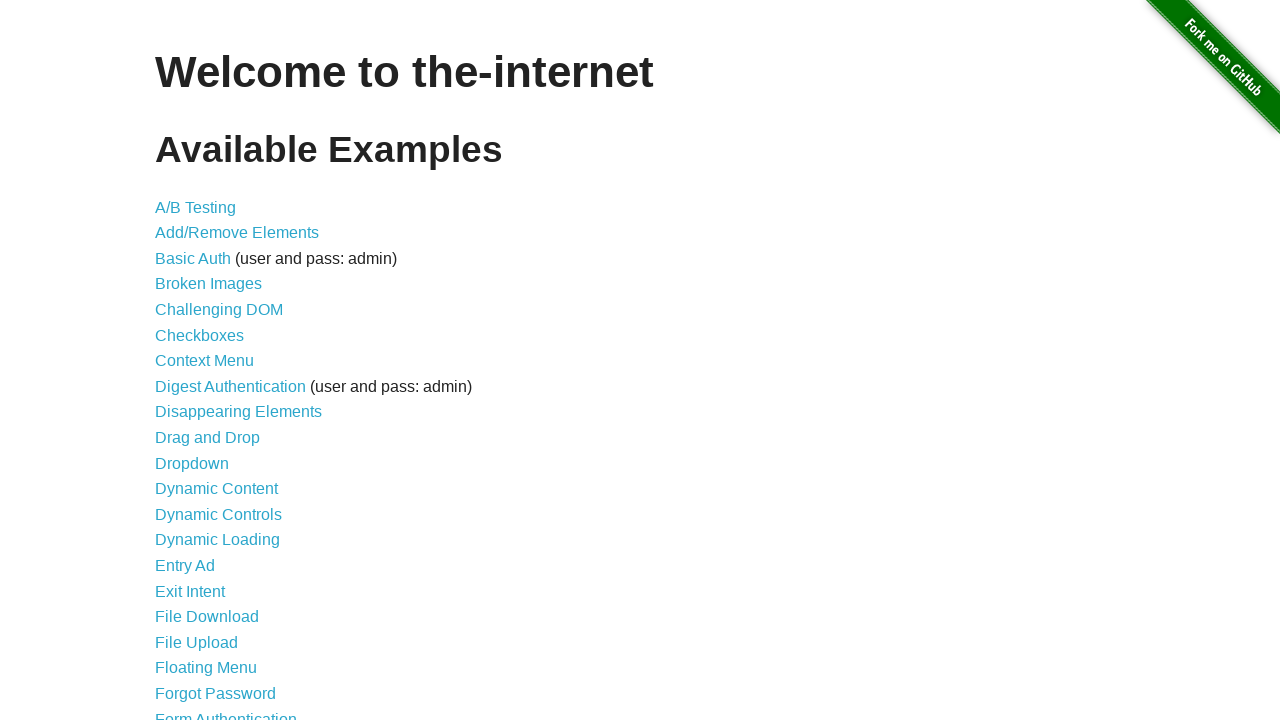

Clicked on 'Shifting Content' link at (212, 523) on a:text('Shifting Content')
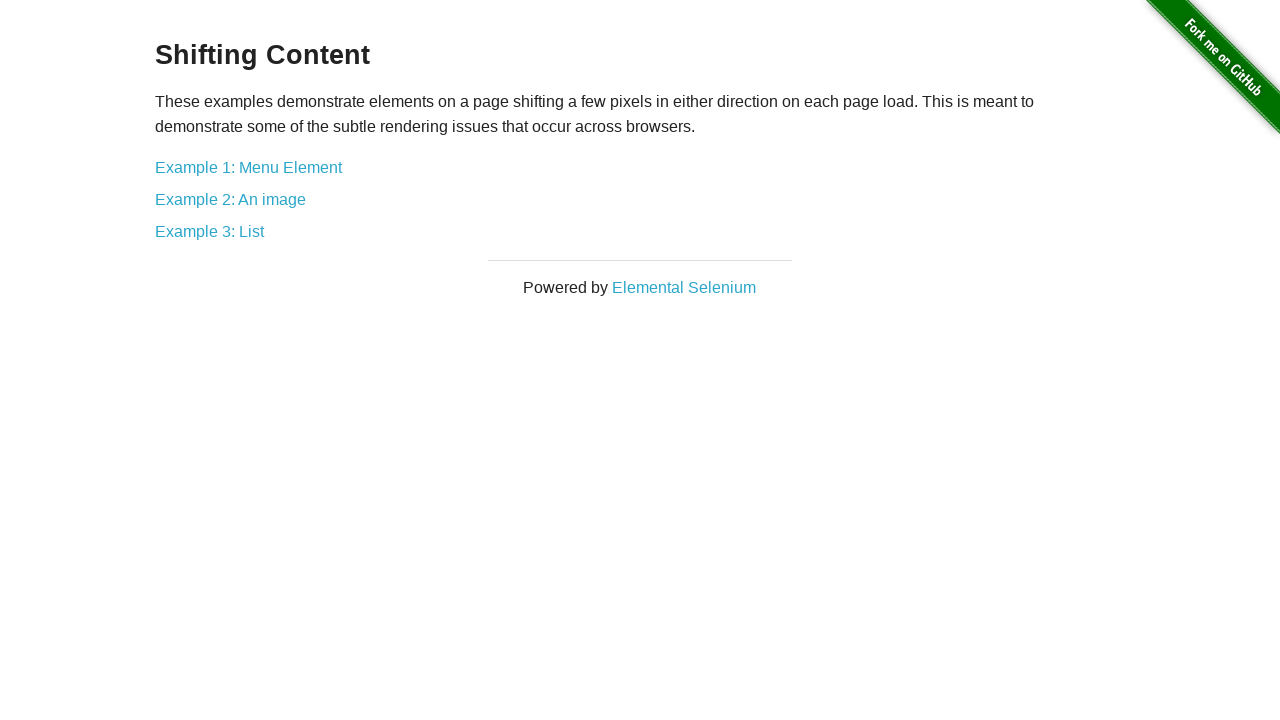

Clicked on 'Example 1: Menu Element' link at (248, 167) on a:text('Example 1: Menu Element')
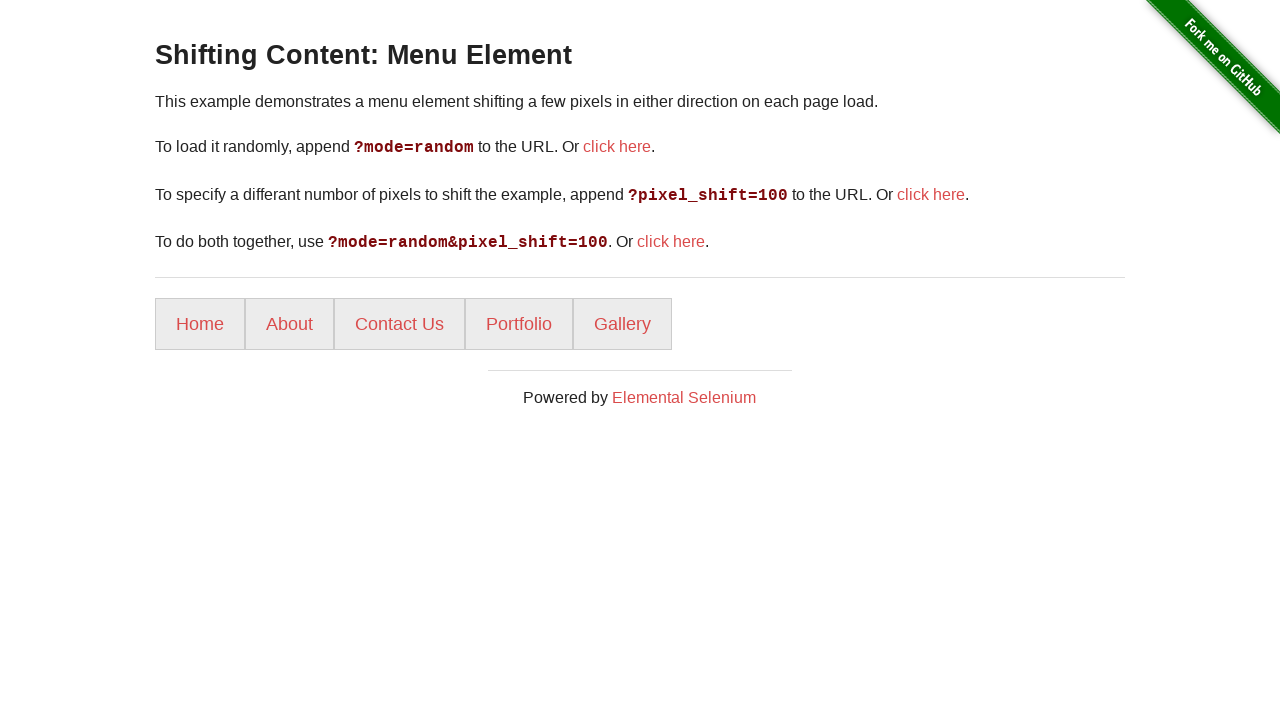

List items loaded on the page
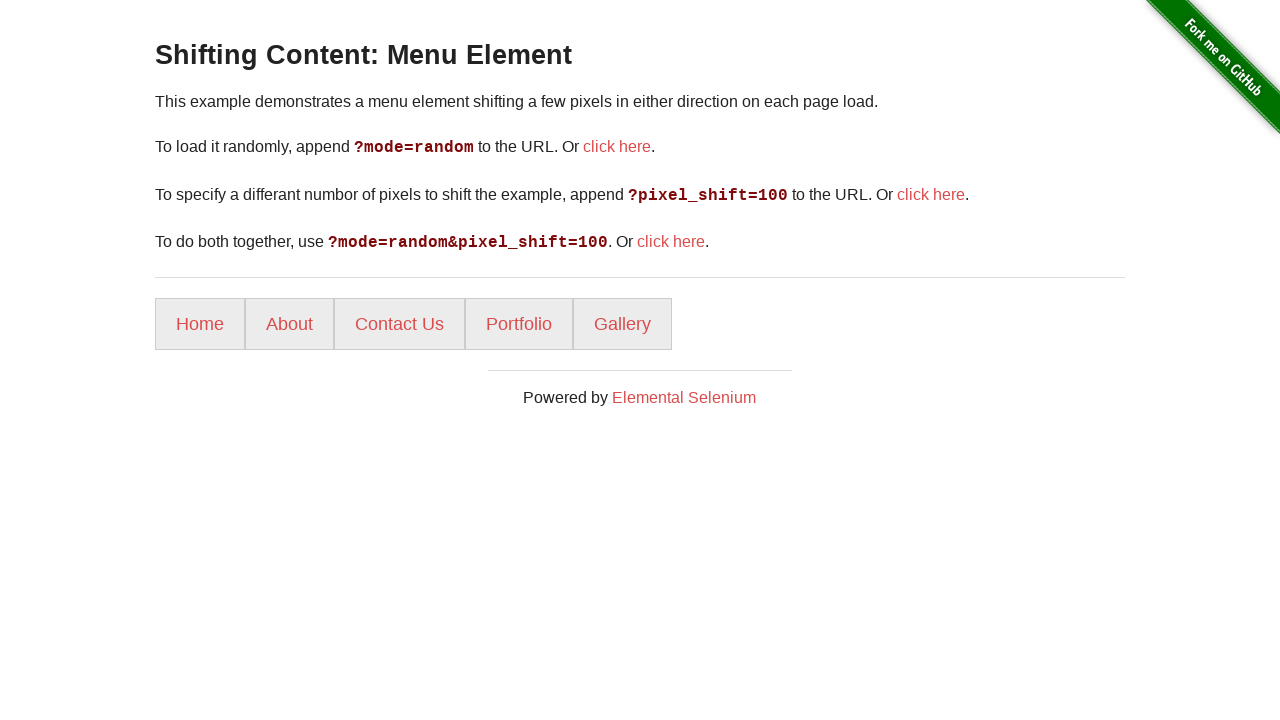

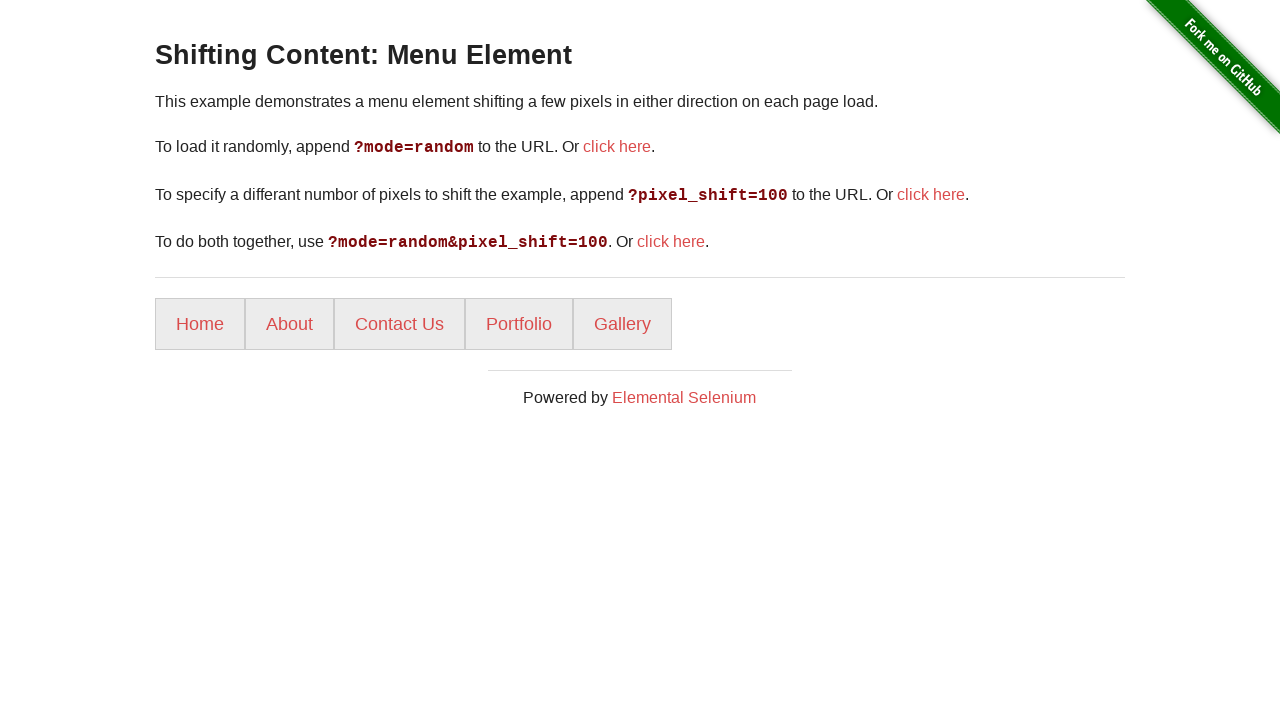